Launches a browser and navigates to the EPFO India government website, maximizing the window and verifying the page loads successfully.

Starting URL: https://www.epfindia.gov.in/site_en/index.php

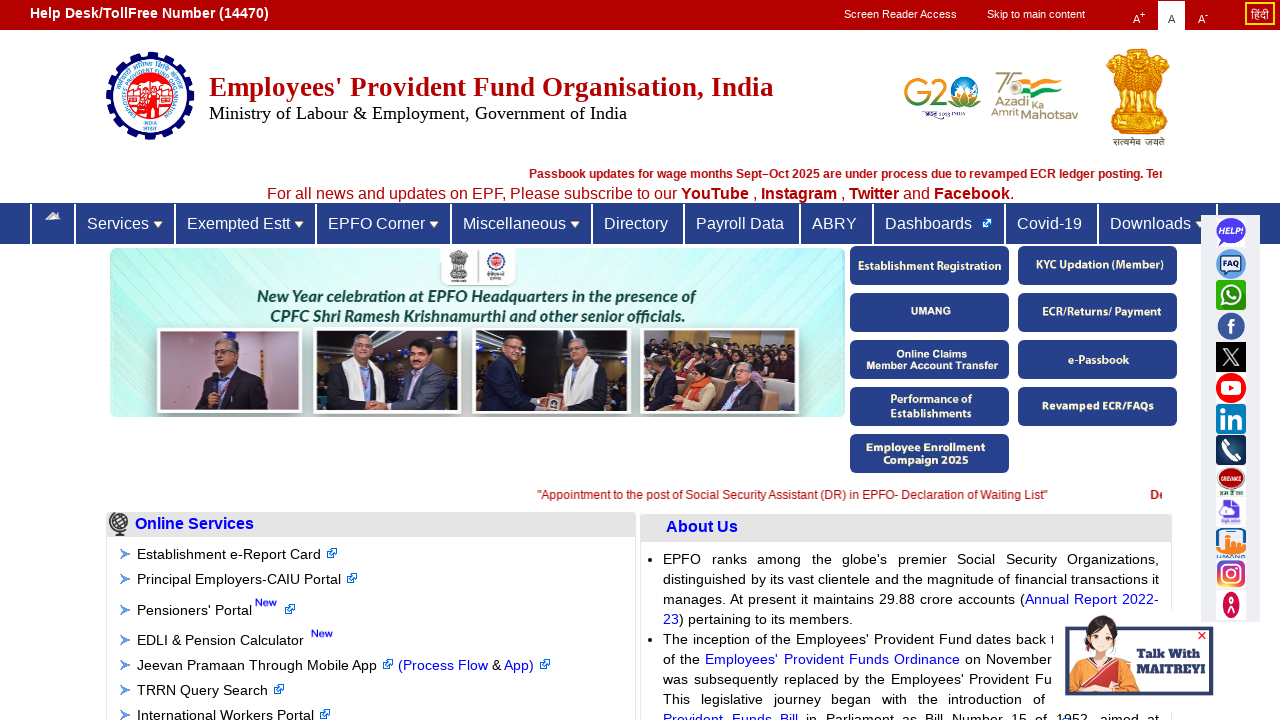

Set viewport to 1920x1080 to maximize window
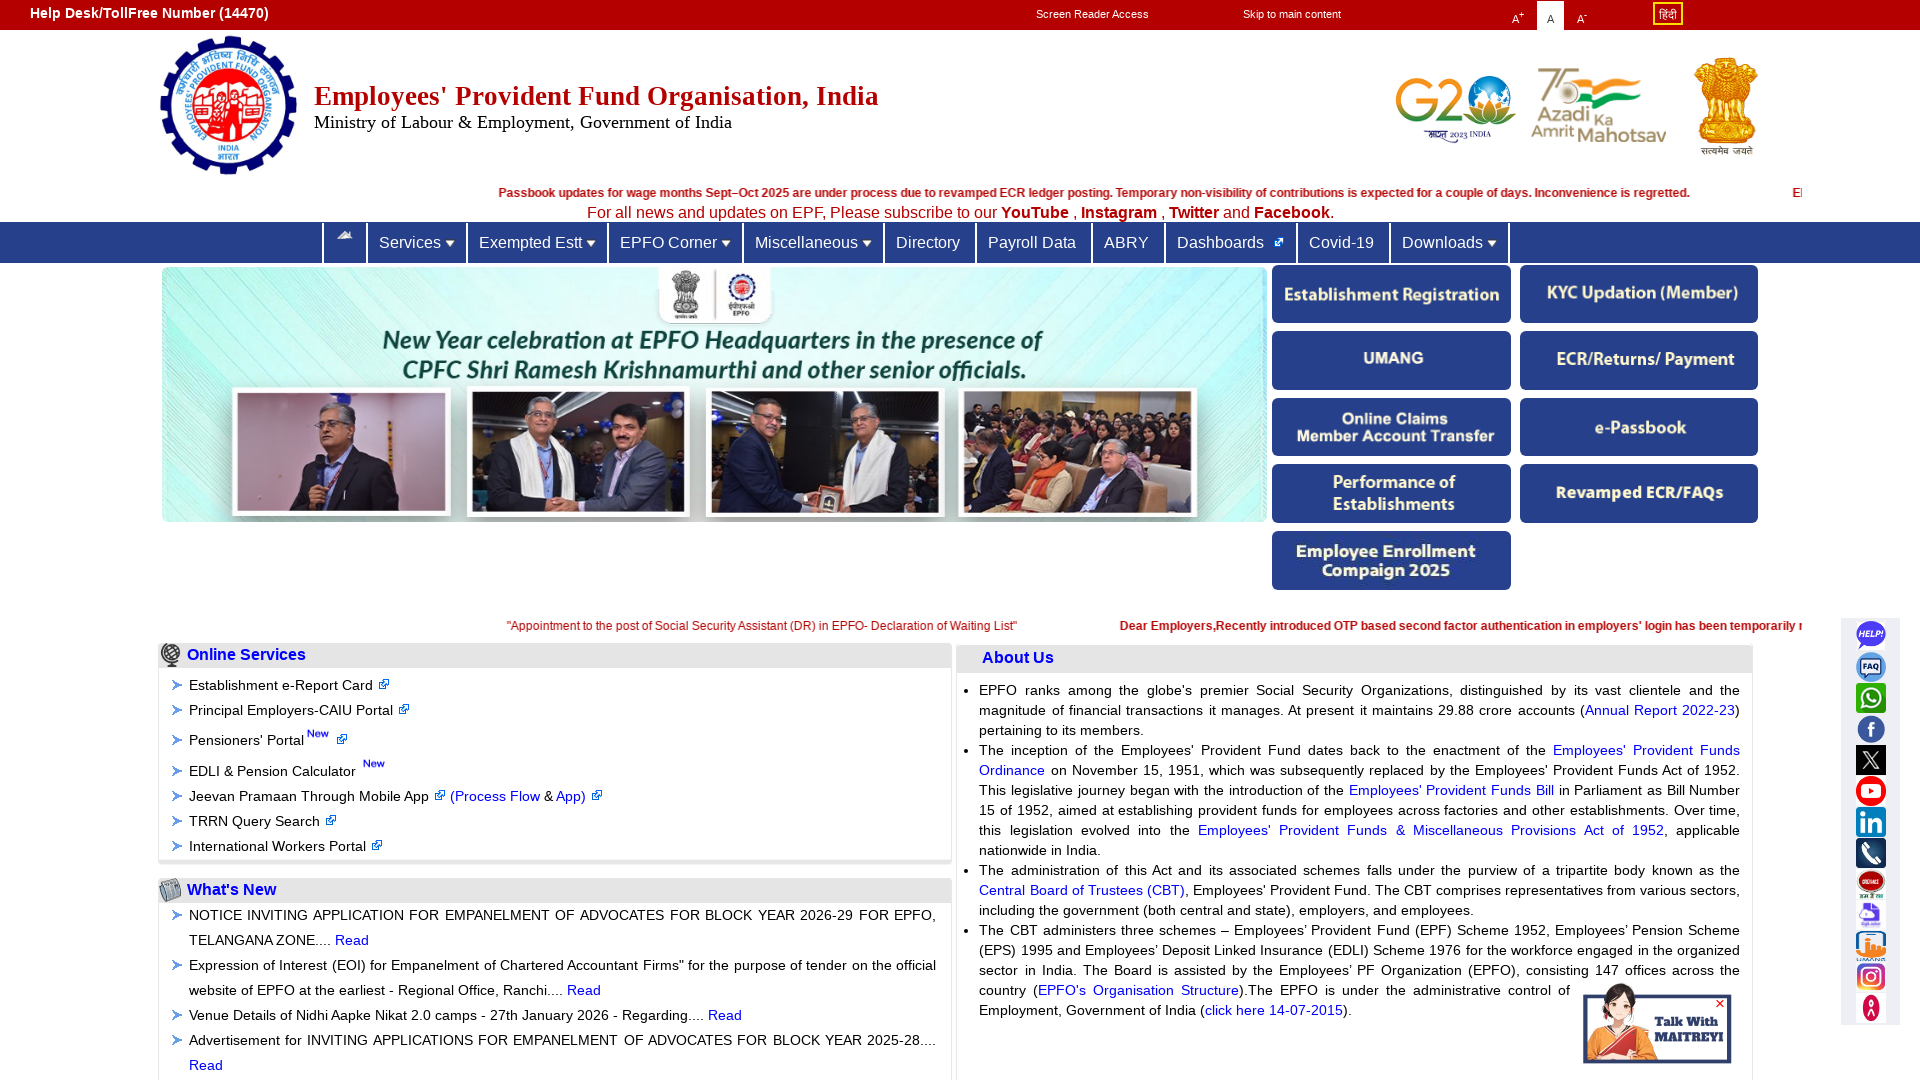

EPFO India website page loaded successfully
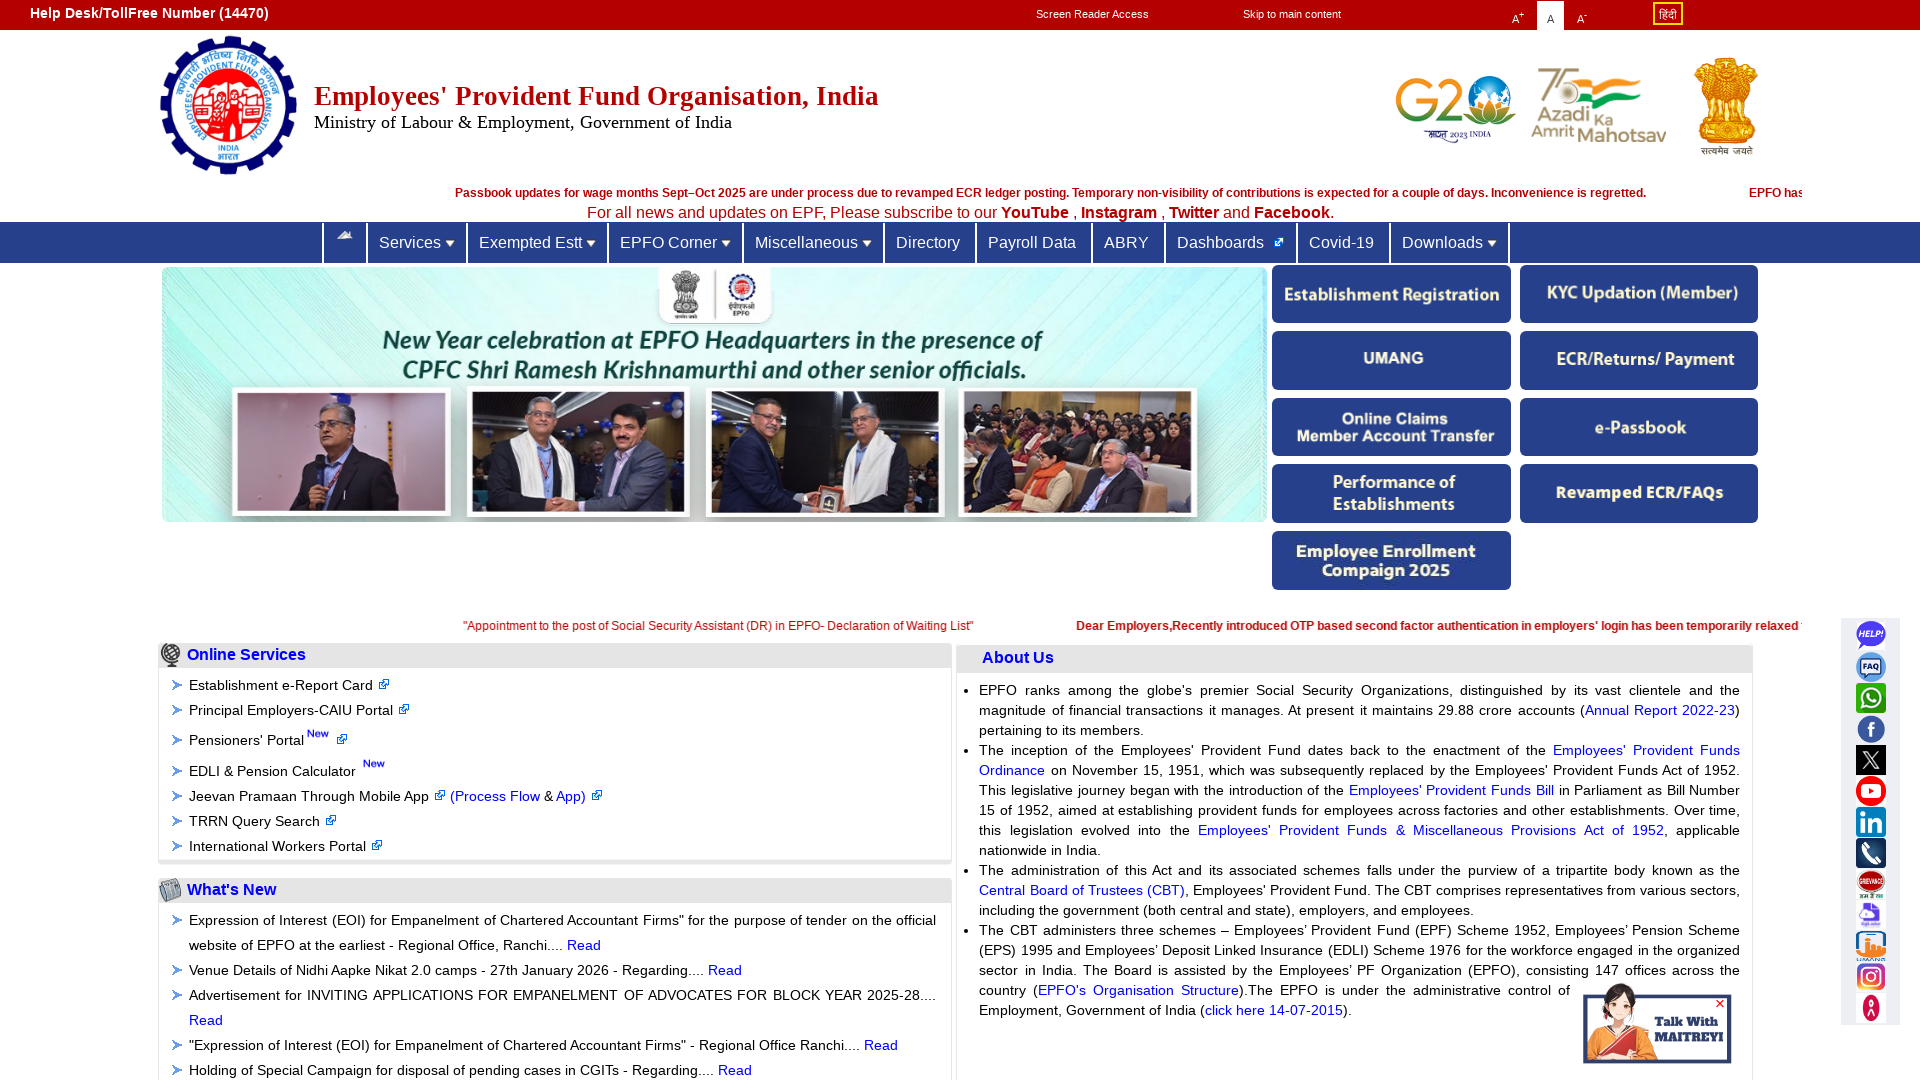

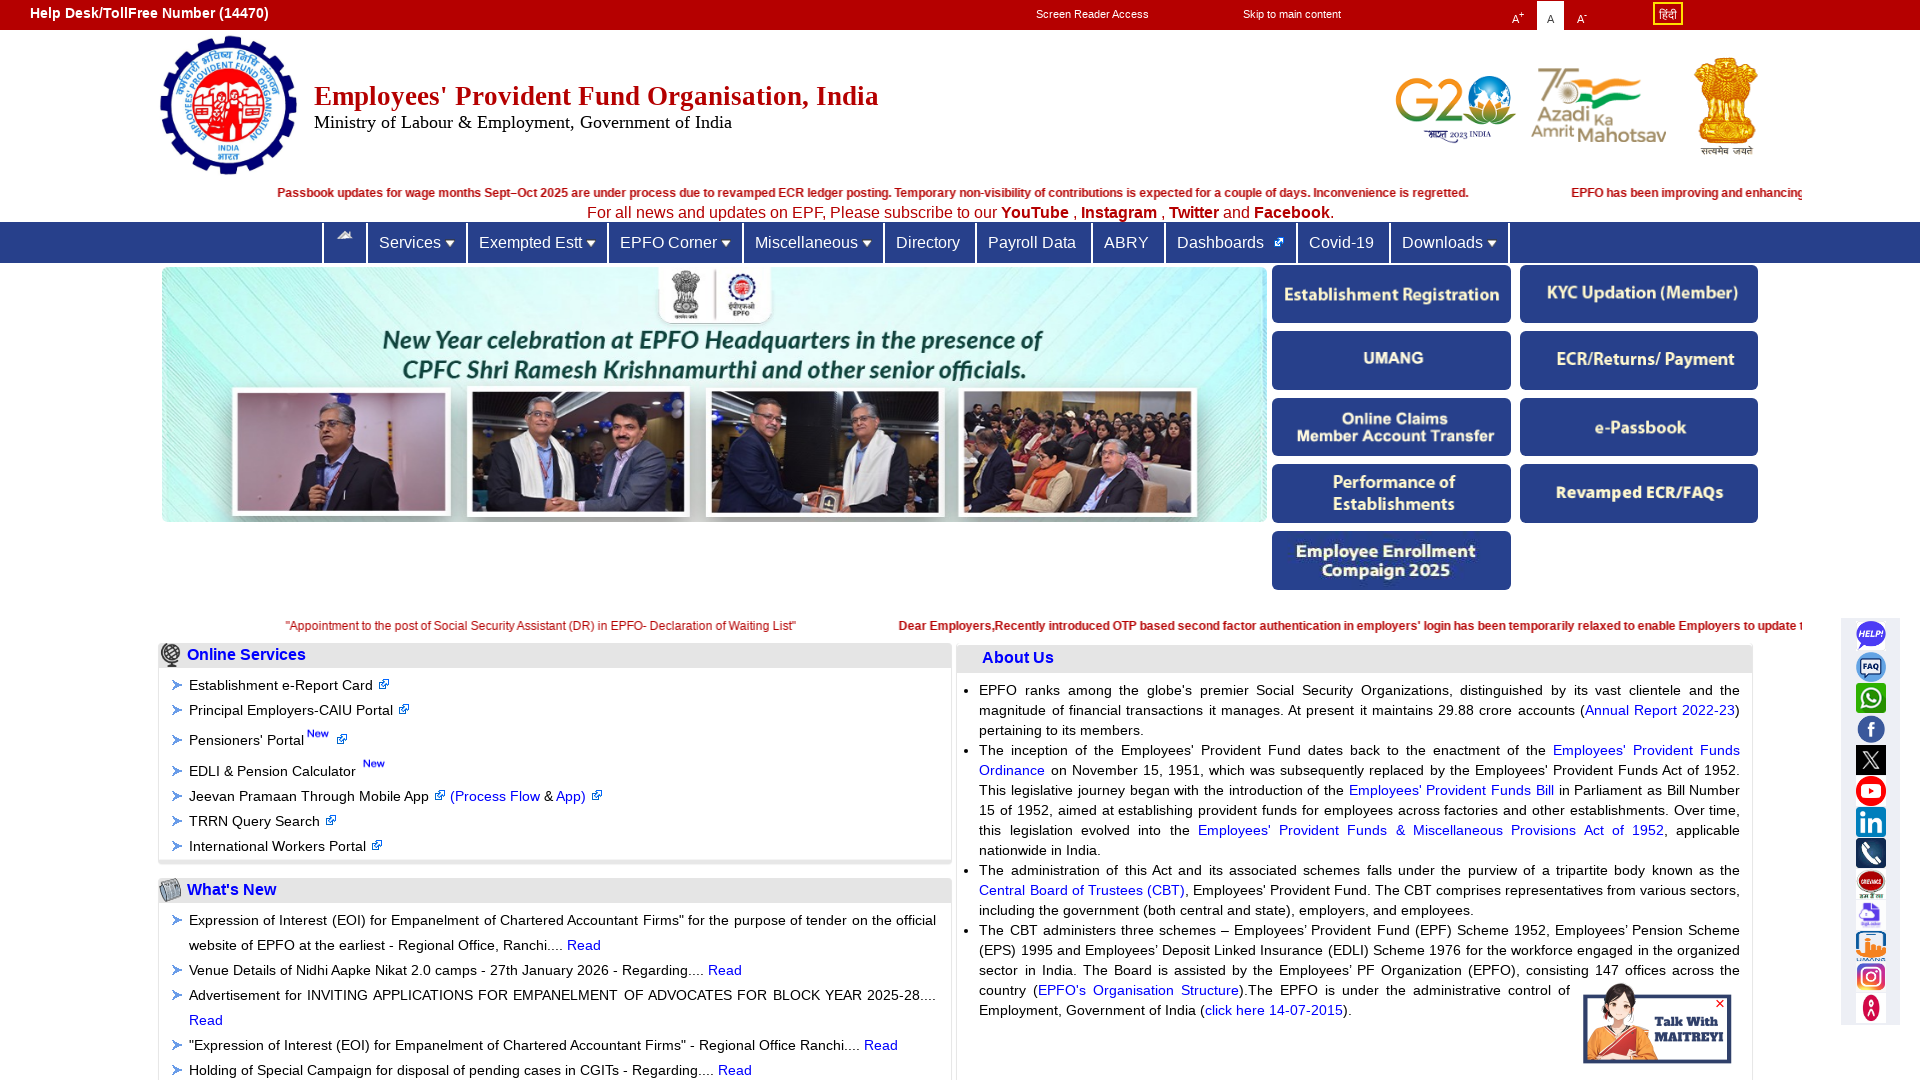